Tests dismissing a JavaScript confirm dialog by clicking the second button and verifying the result message

Starting URL: https://the-internet.herokuapp.com/javascript_alerts

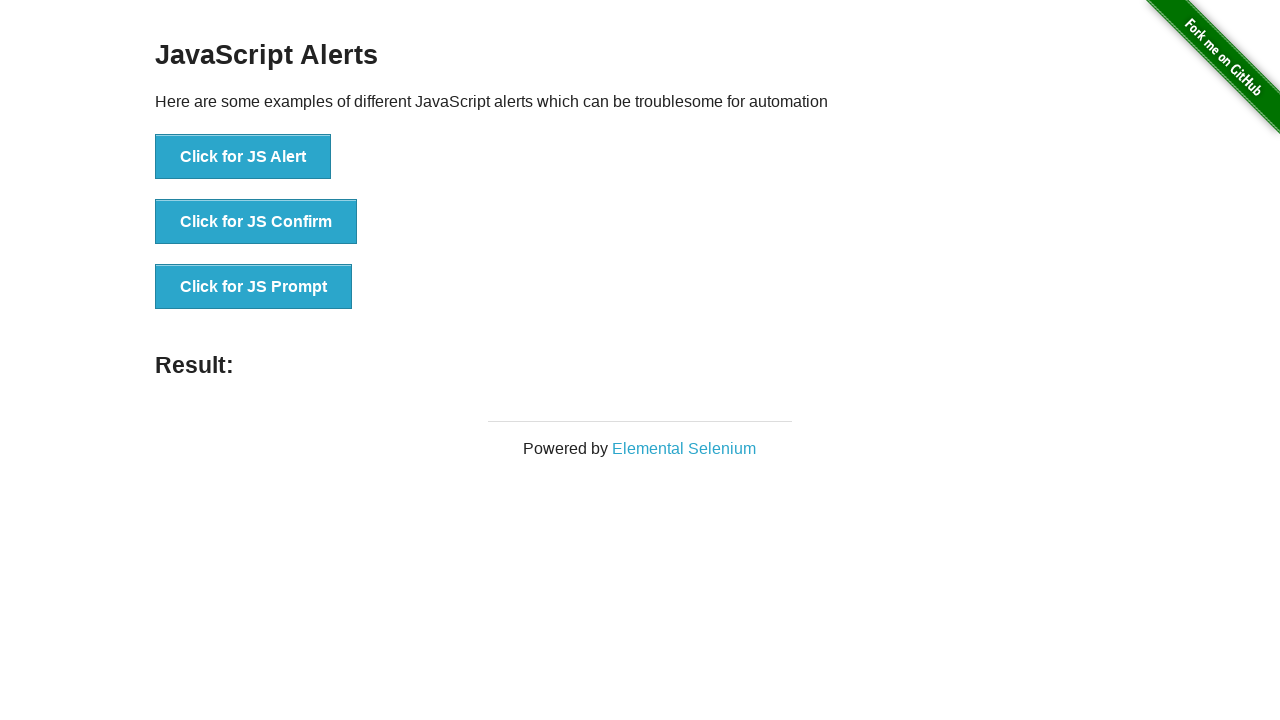

Clicked button to trigger JavaScript confirm dialog at (256, 222) on button[onclick='jsConfirm()']
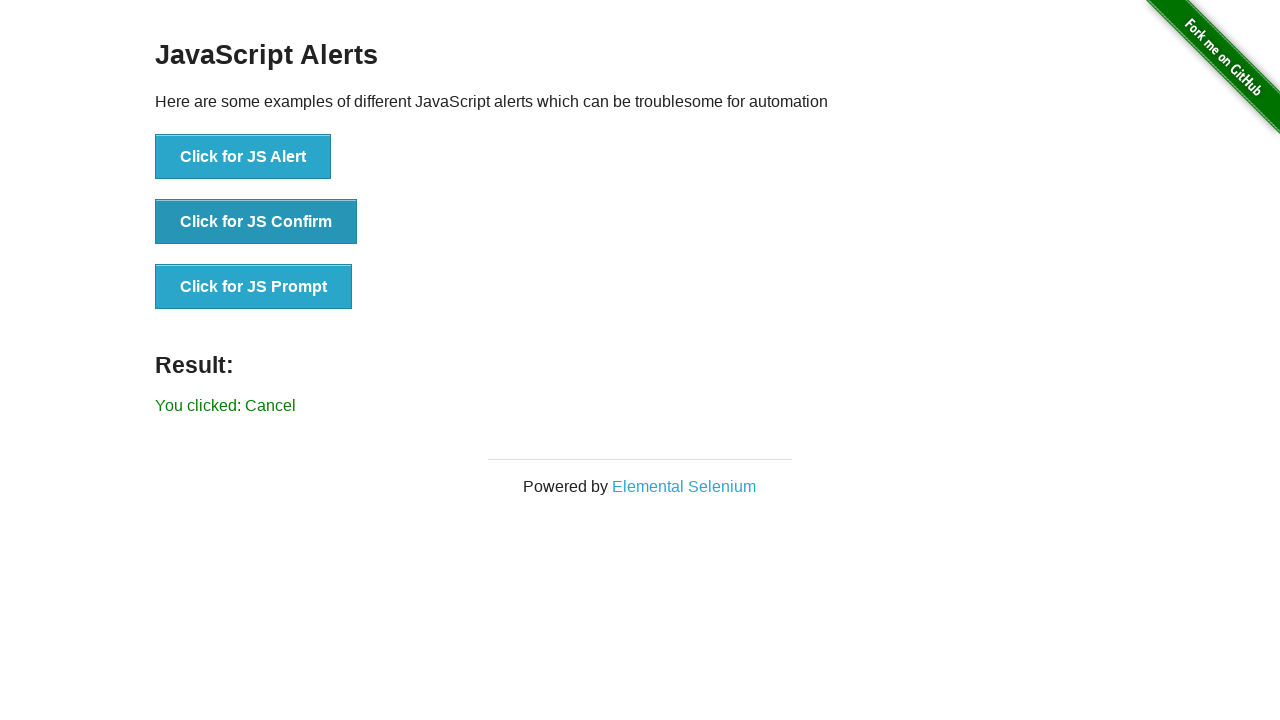

Set up dialog handler to dismiss the confirm dialog
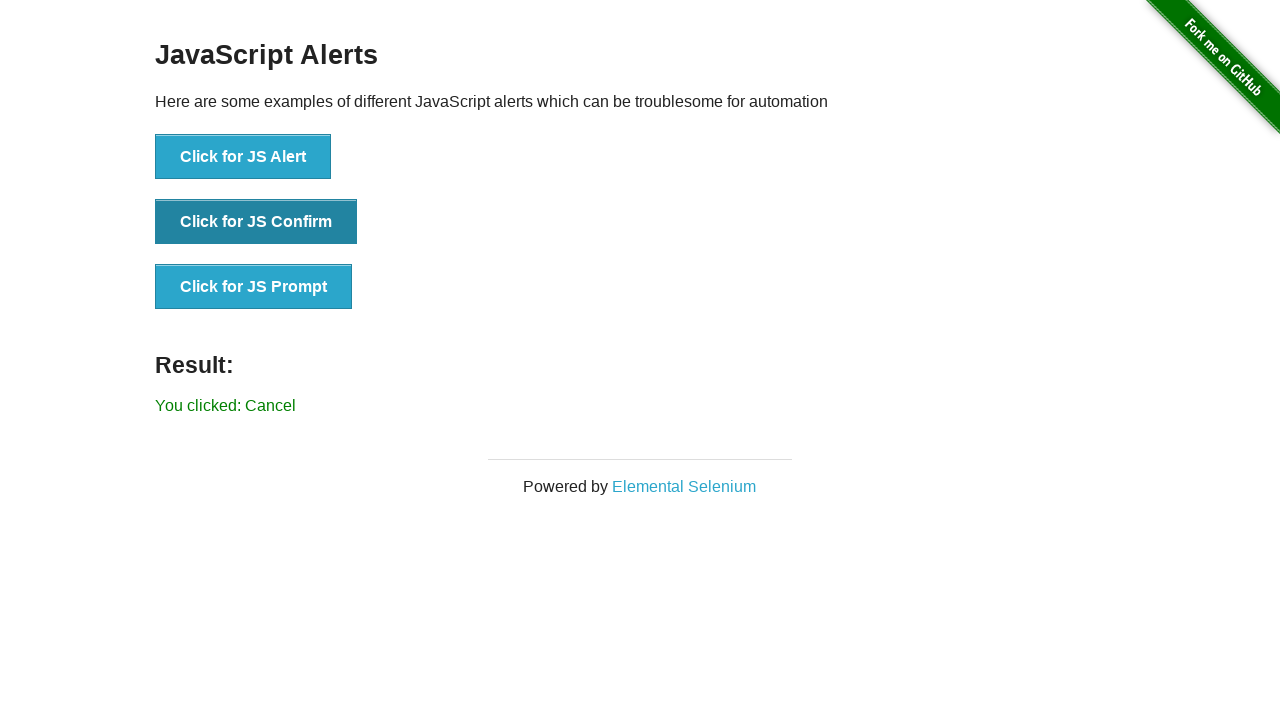

Result message appeared after dismissing confirm dialog
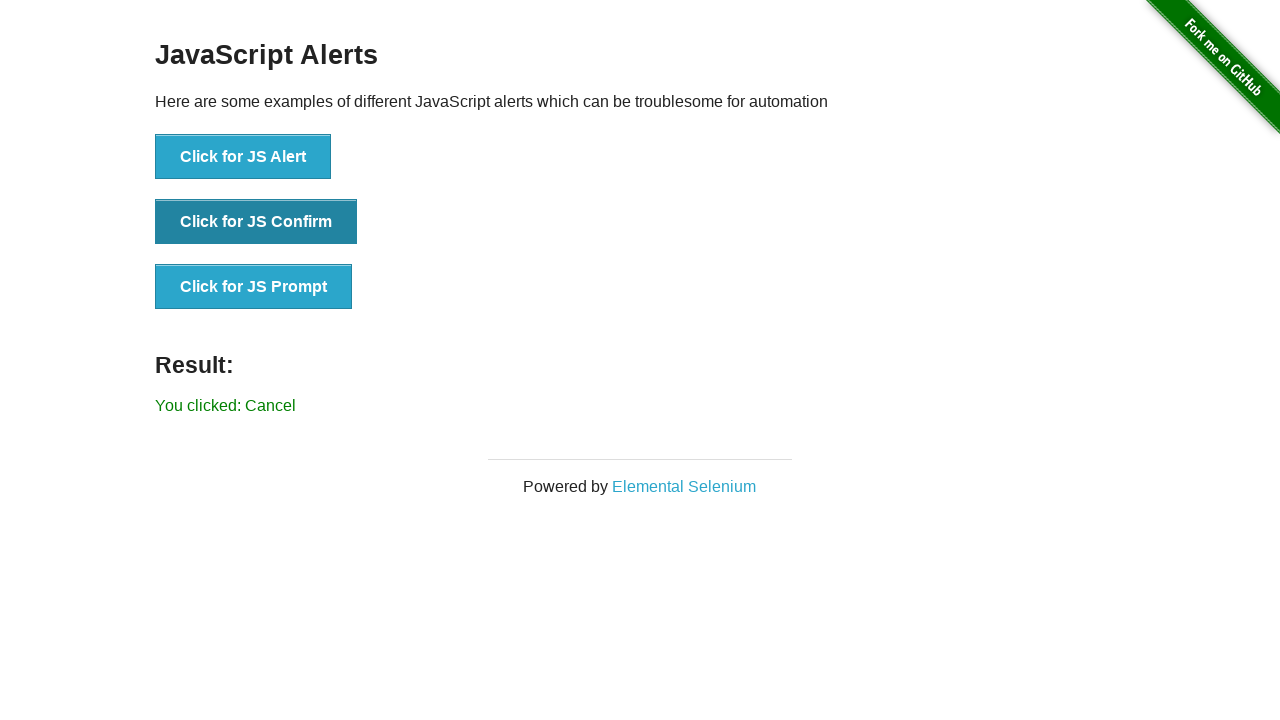

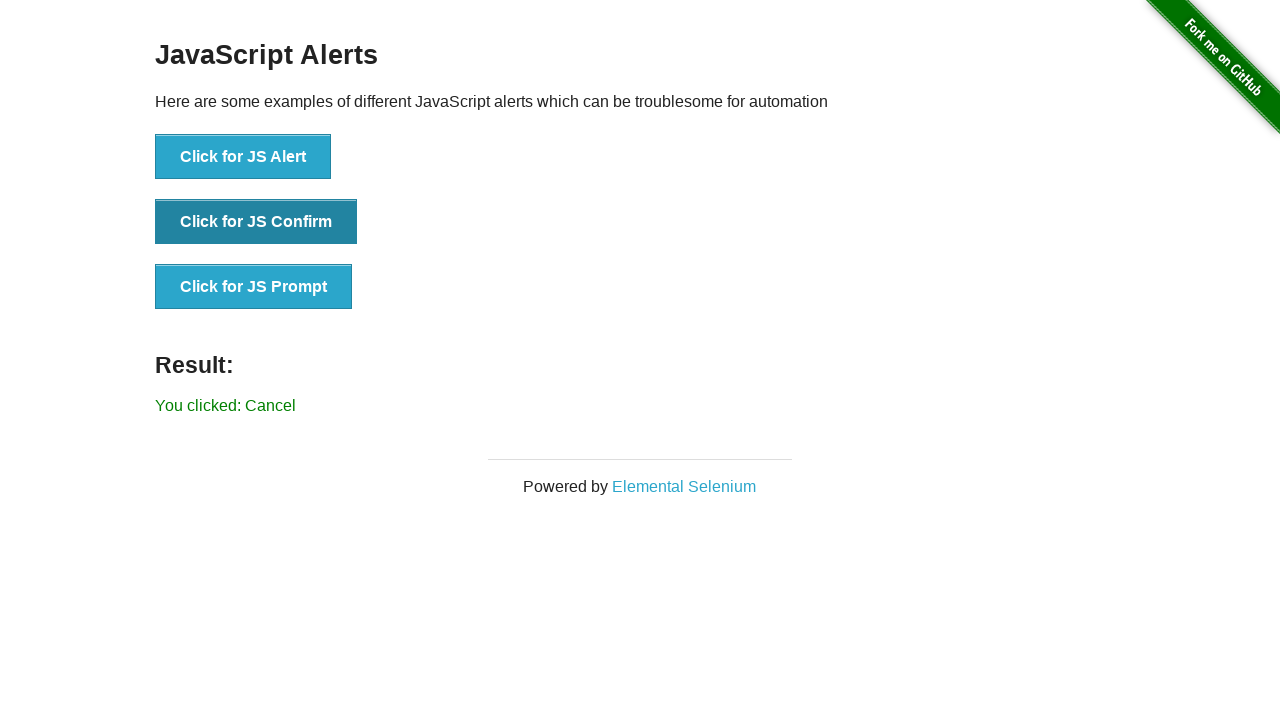